Tests that the complete all checkbox updates state when individual items are completed or cleared.

Starting URL: https://demo.playwright.dev/todomvc

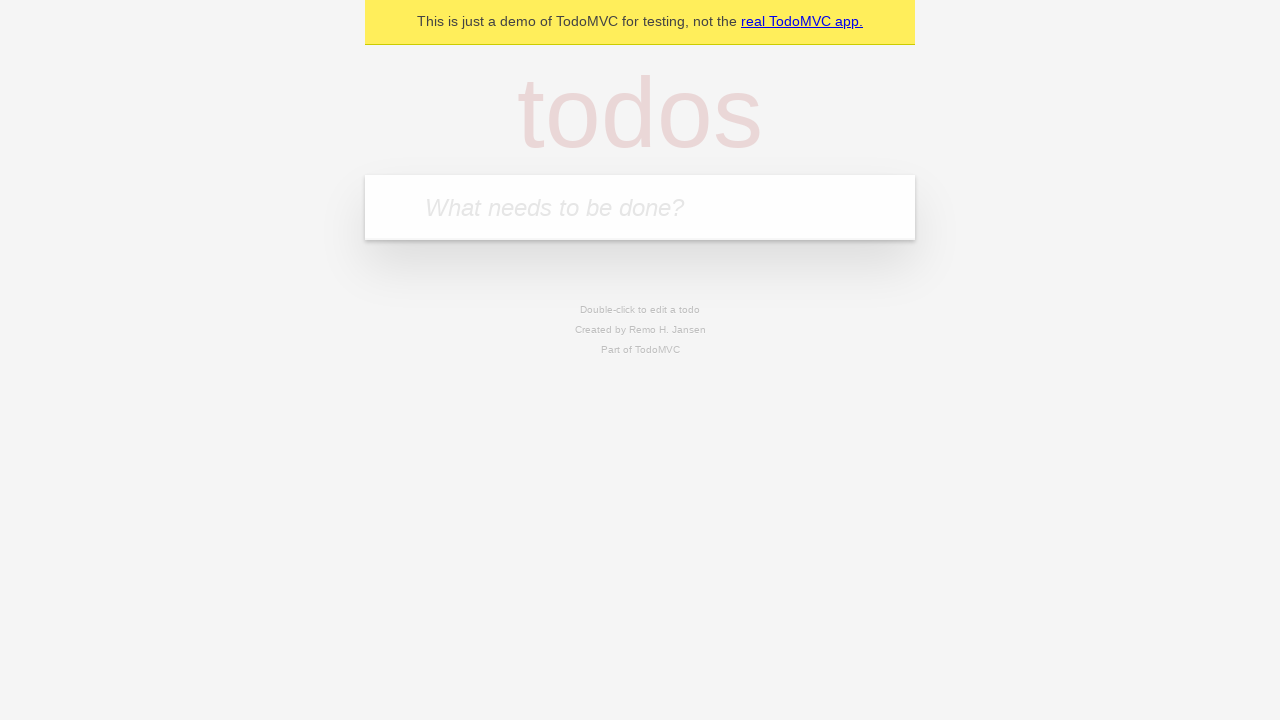

Filled todo input with 'buy some cheese' on internal:attr=[placeholder="What needs to be done?"i]
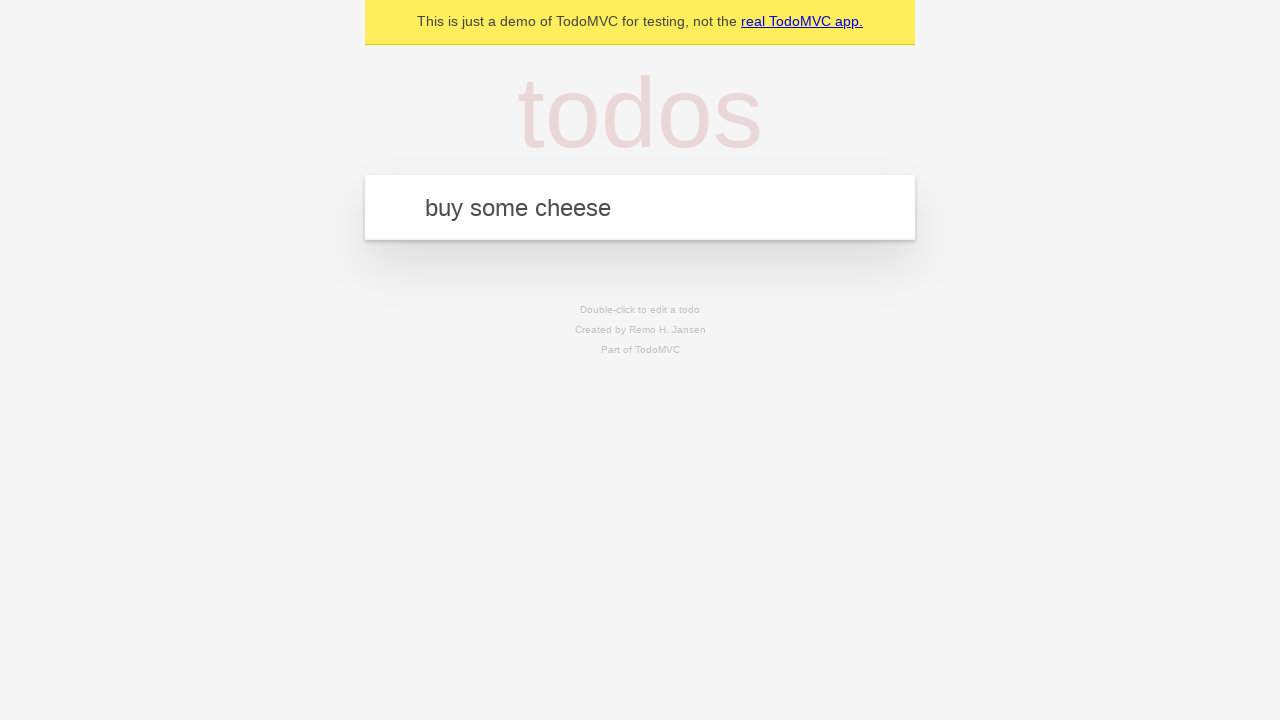

Pressed Enter to create first todo on internal:attr=[placeholder="What needs to be done?"i]
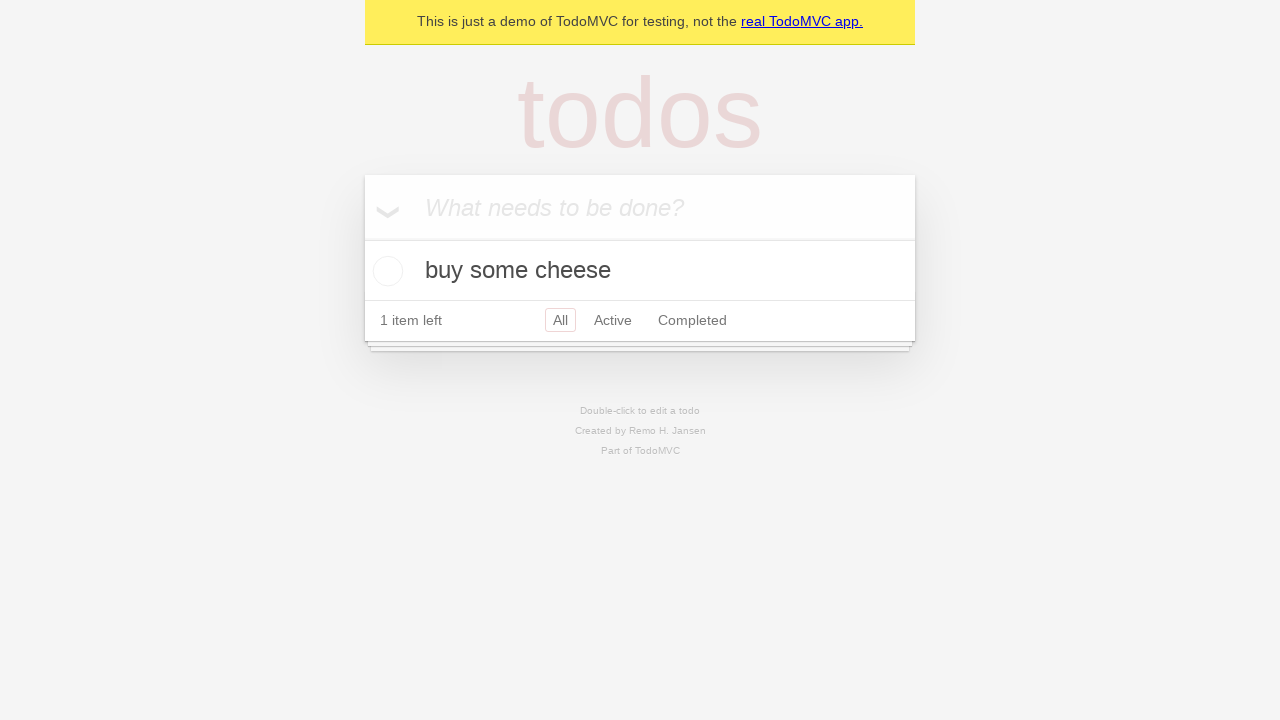

Filled todo input with 'feed the cat' on internal:attr=[placeholder="What needs to be done?"i]
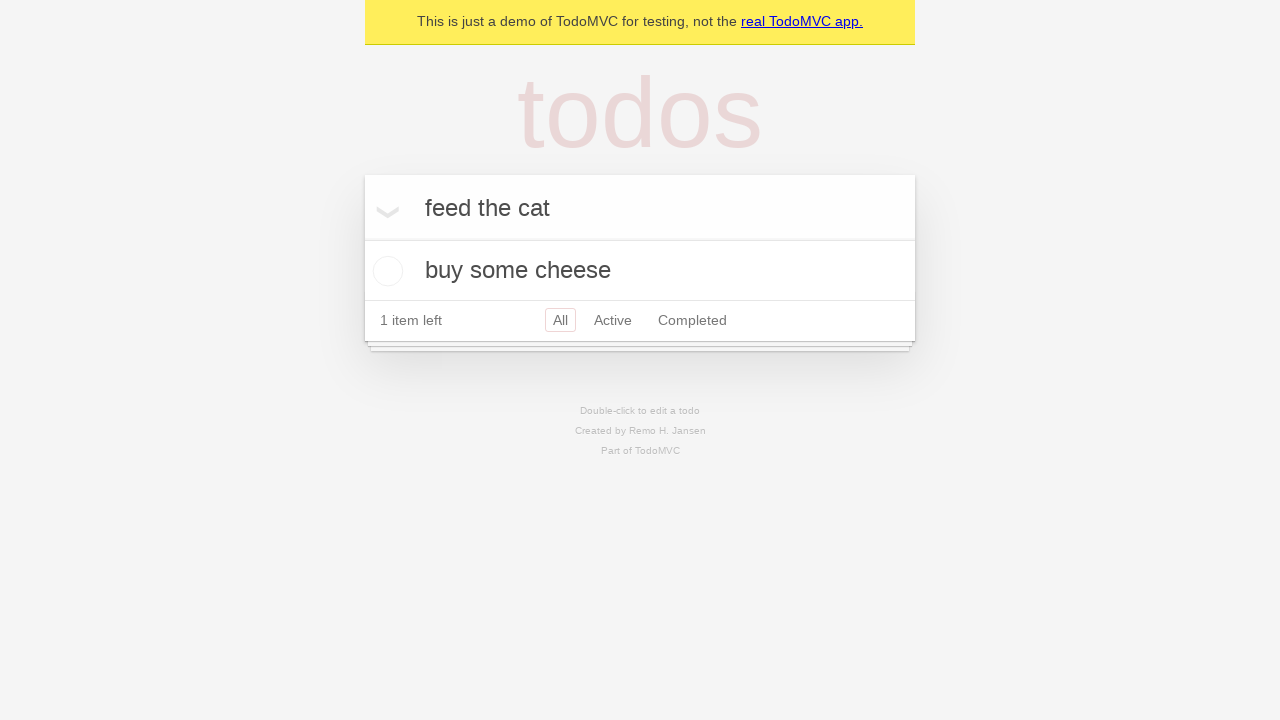

Pressed Enter to create second todo on internal:attr=[placeholder="What needs to be done?"i]
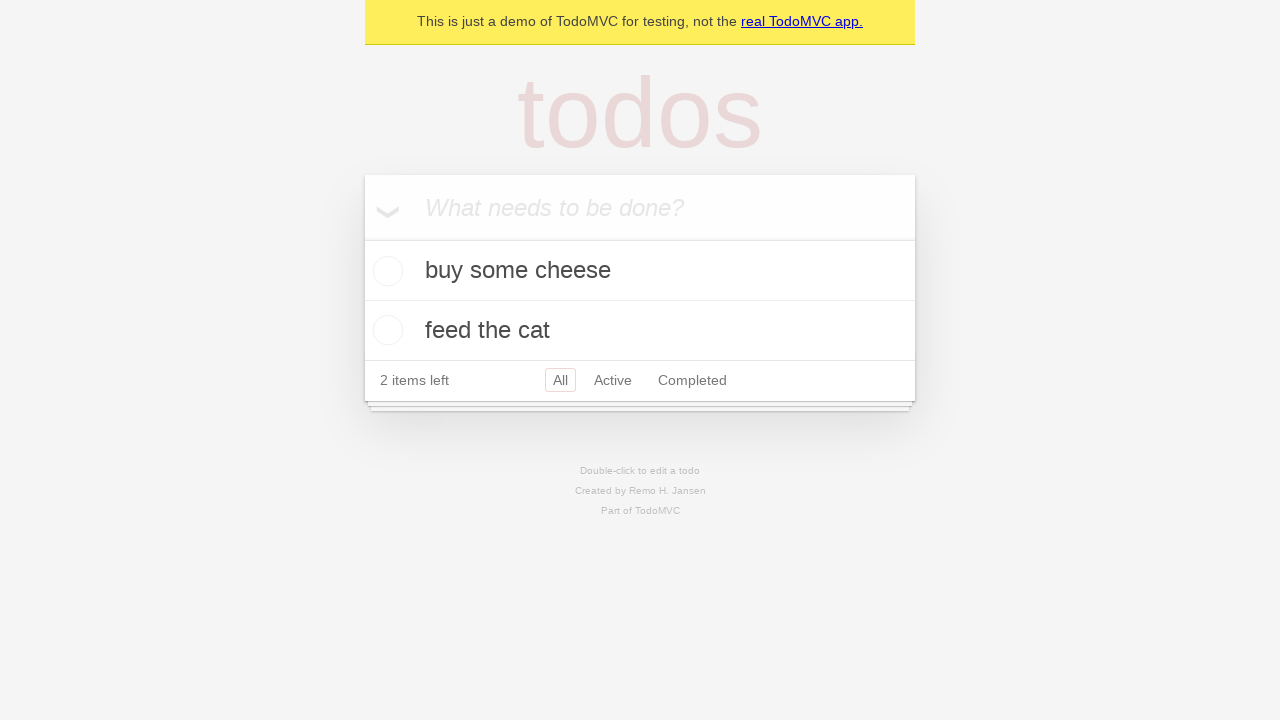

Filled todo input with 'book a doctors appointment' on internal:attr=[placeholder="What needs to be done?"i]
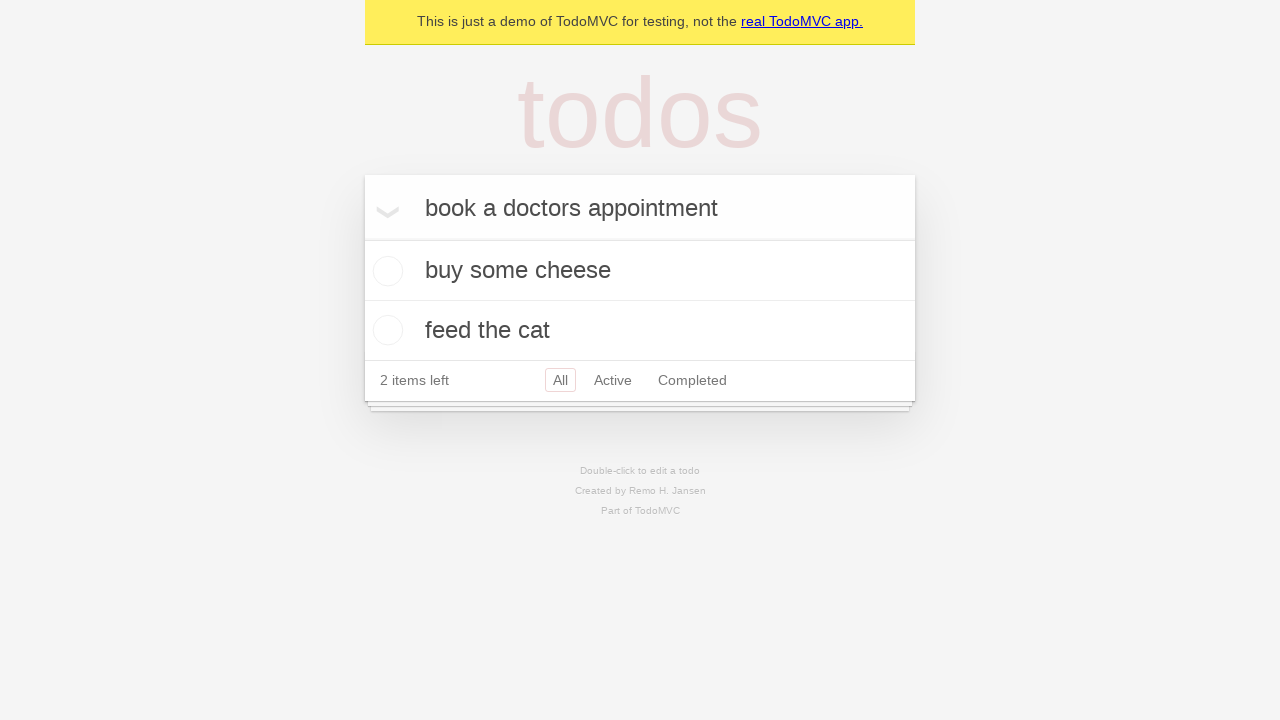

Pressed Enter to create third todo on internal:attr=[placeholder="What needs to be done?"i]
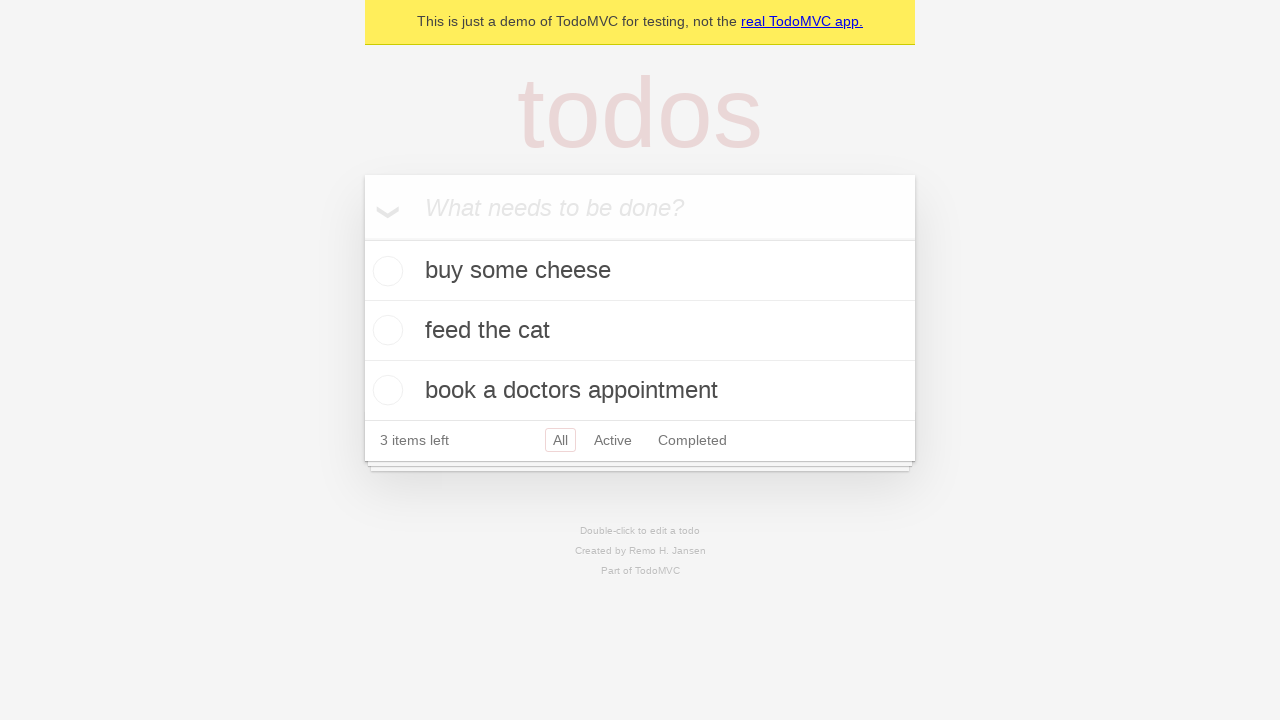

Checked 'Mark all as complete' checkbox to complete all todos at (362, 238) on internal:label="Mark all as complete"i
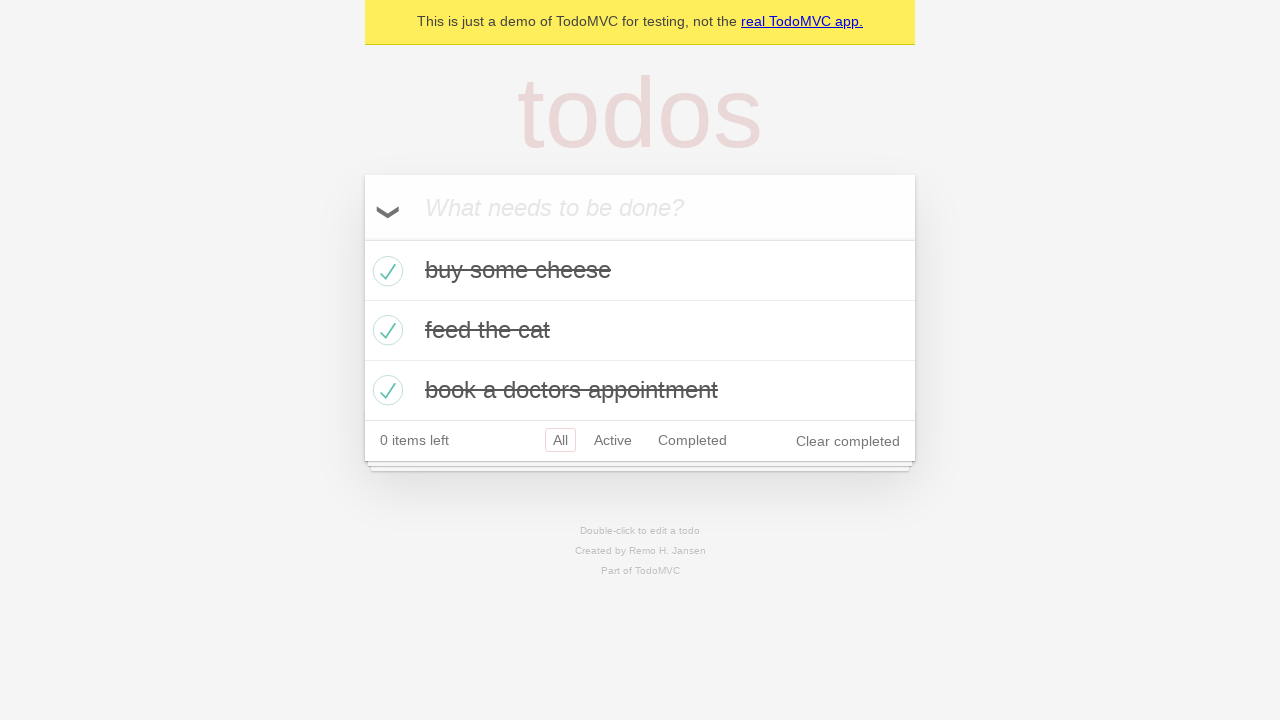

Unchecked first todo checkbox to mark it incomplete at (385, 271) on internal:testid=[data-testid="todo-item"s] >> nth=0 >> internal:role=checkbox
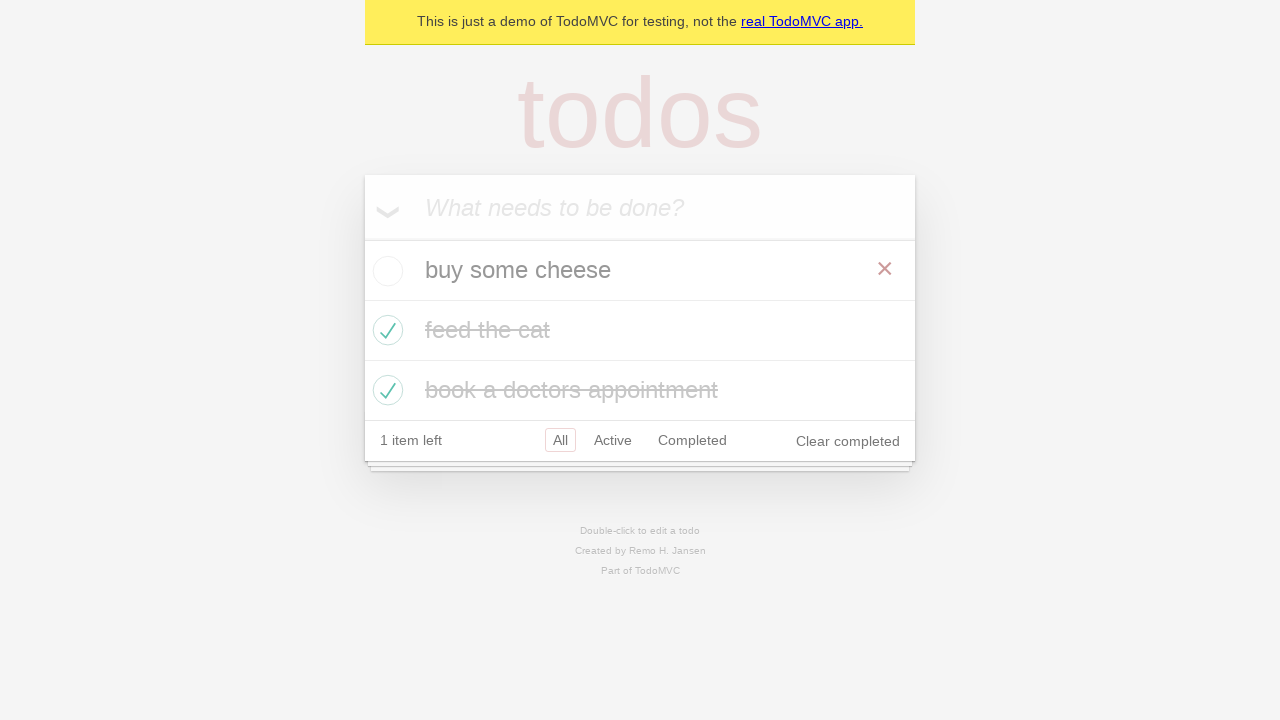

Checked first todo checkbox again to mark it complete at (385, 271) on internal:testid=[data-testid="todo-item"s] >> nth=0 >> internal:role=checkbox
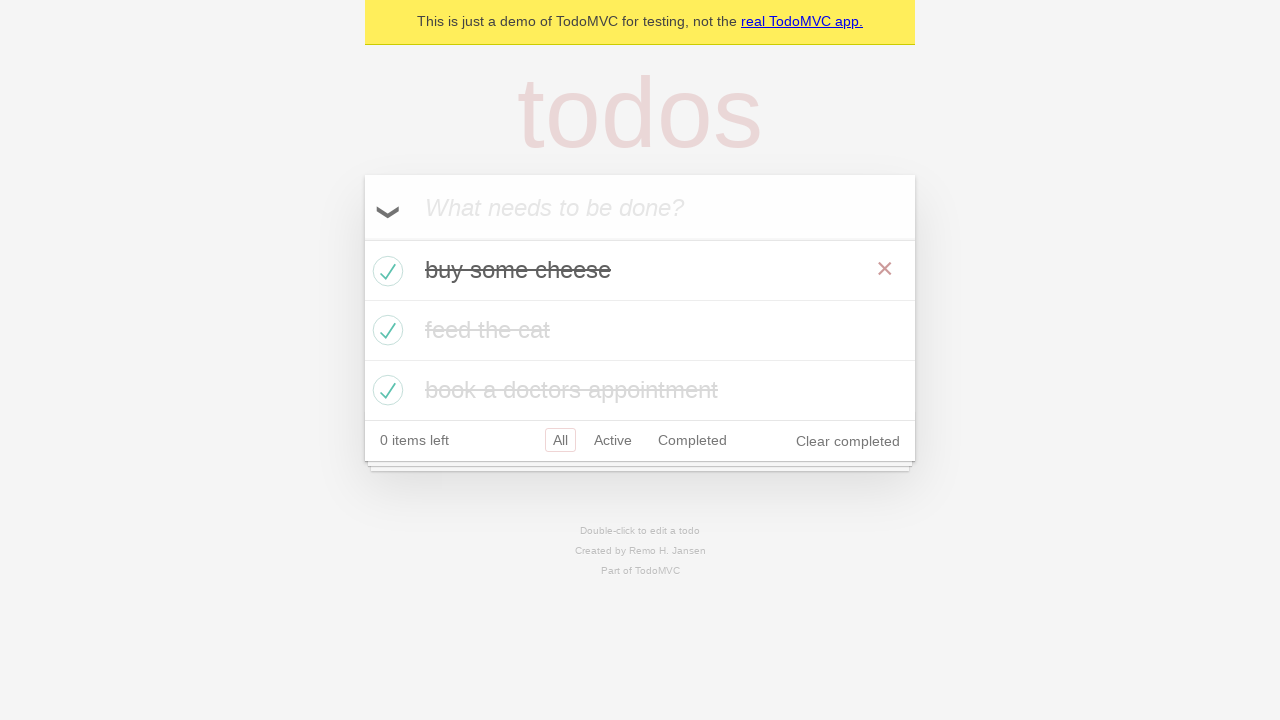

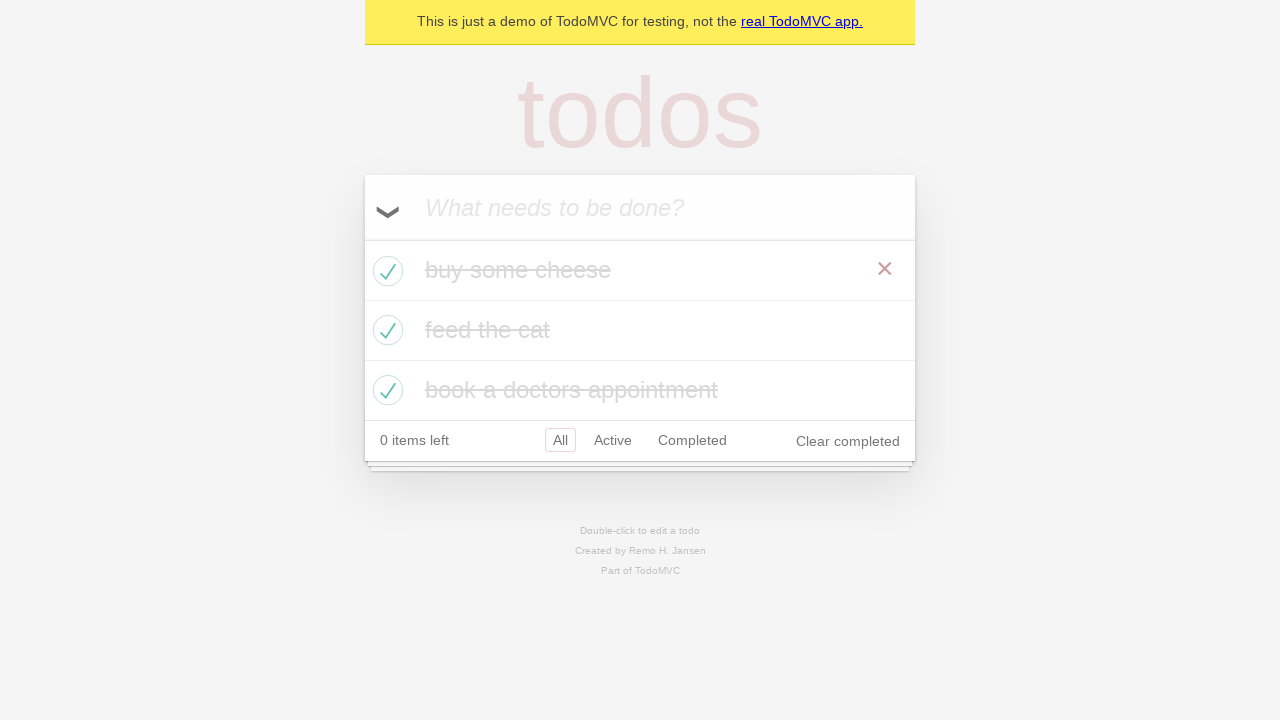